Tests marking individual items as complete by checking their toggle checkboxes

Starting URL: https://demo.playwright.dev/todomvc

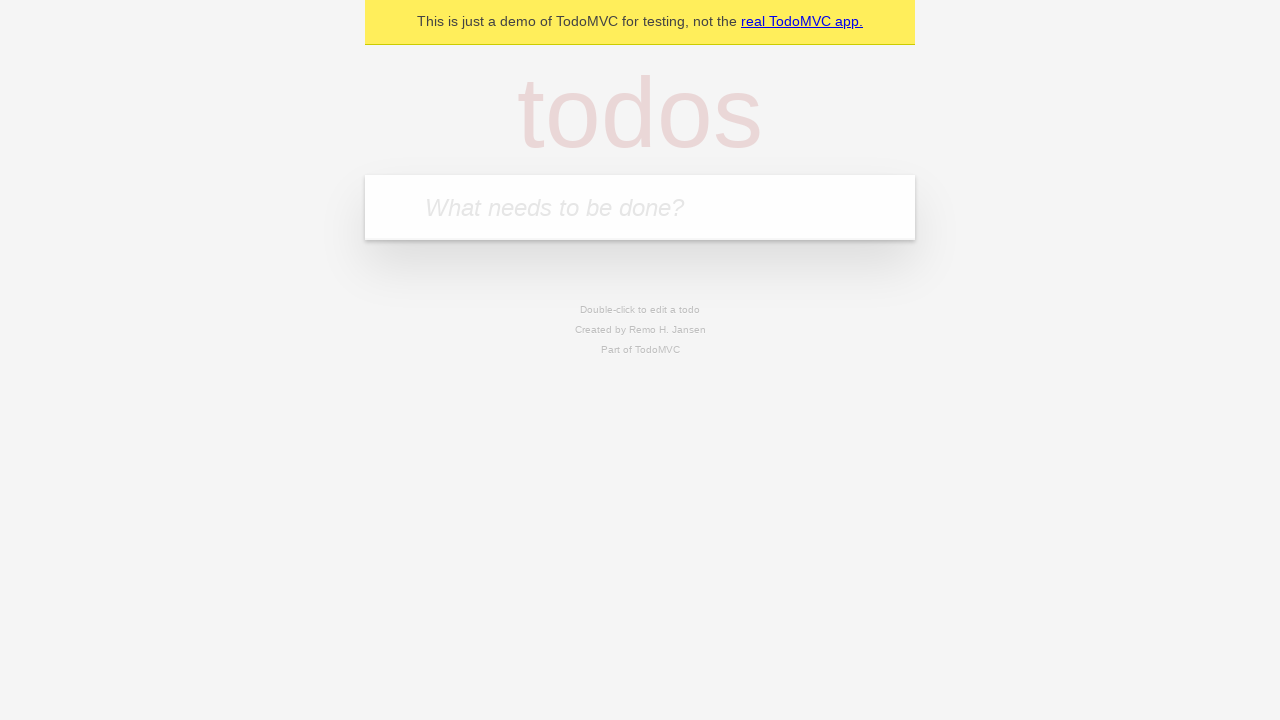

Filled new todo input with 'buy some cheese' on .new-todo
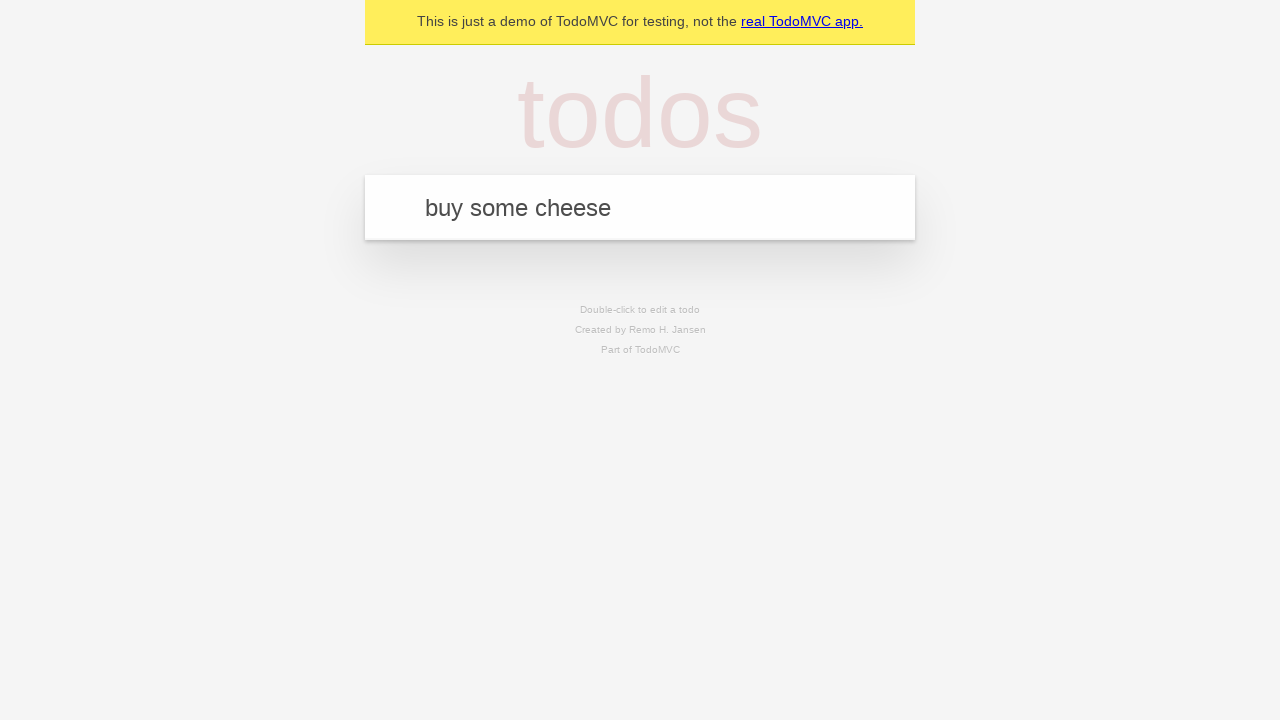

Pressed Enter to create first todo item on .new-todo
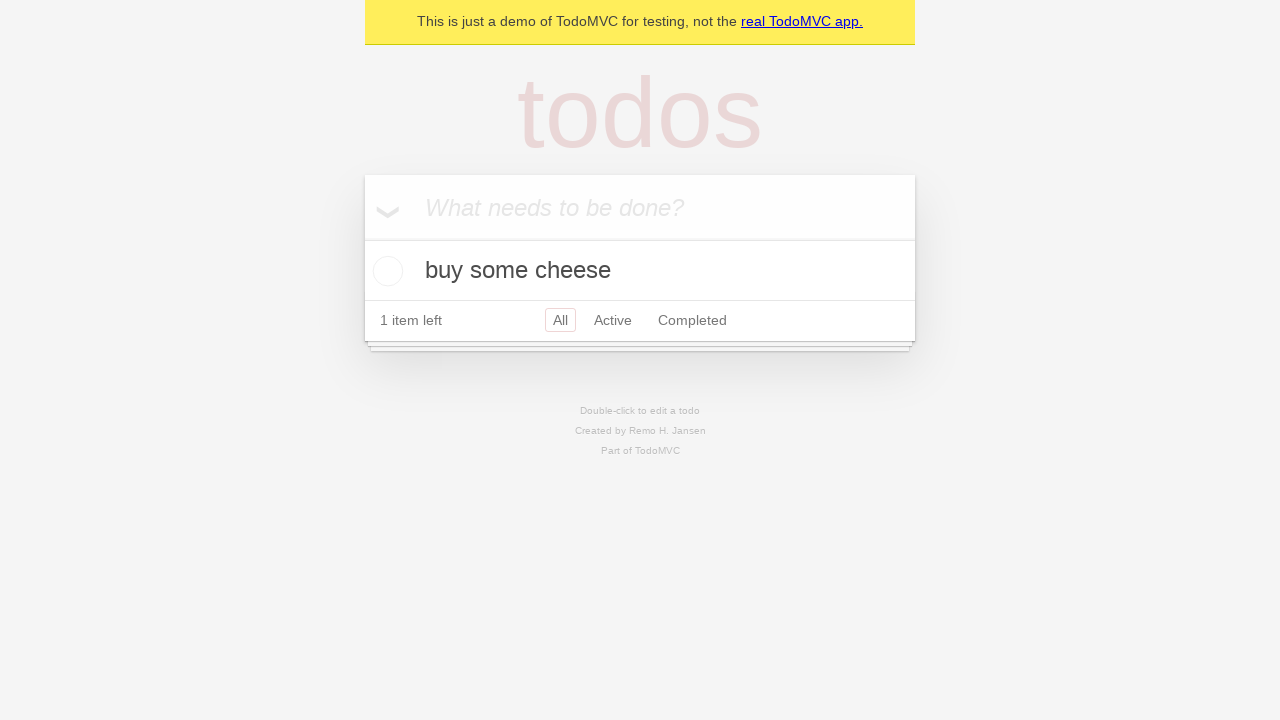

Filled new todo input with 'feed the cat' on .new-todo
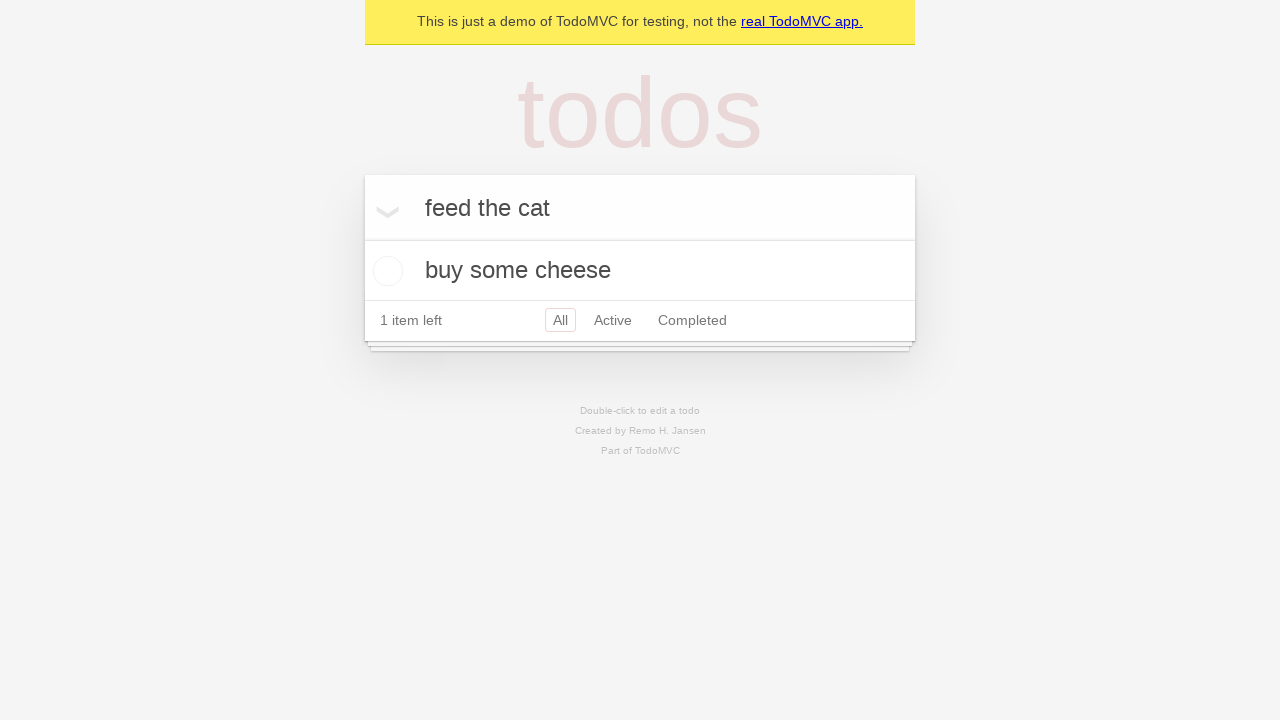

Pressed Enter to create second todo item on .new-todo
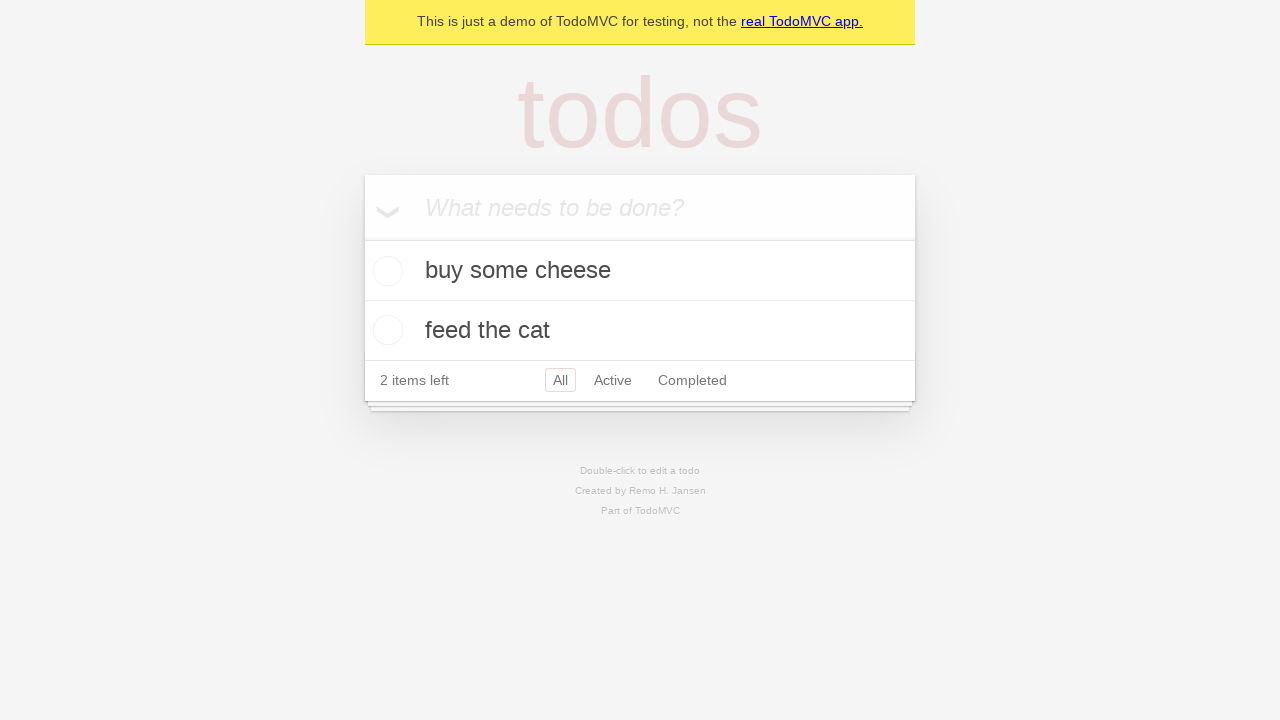

Waited for second todo item to appear in the list
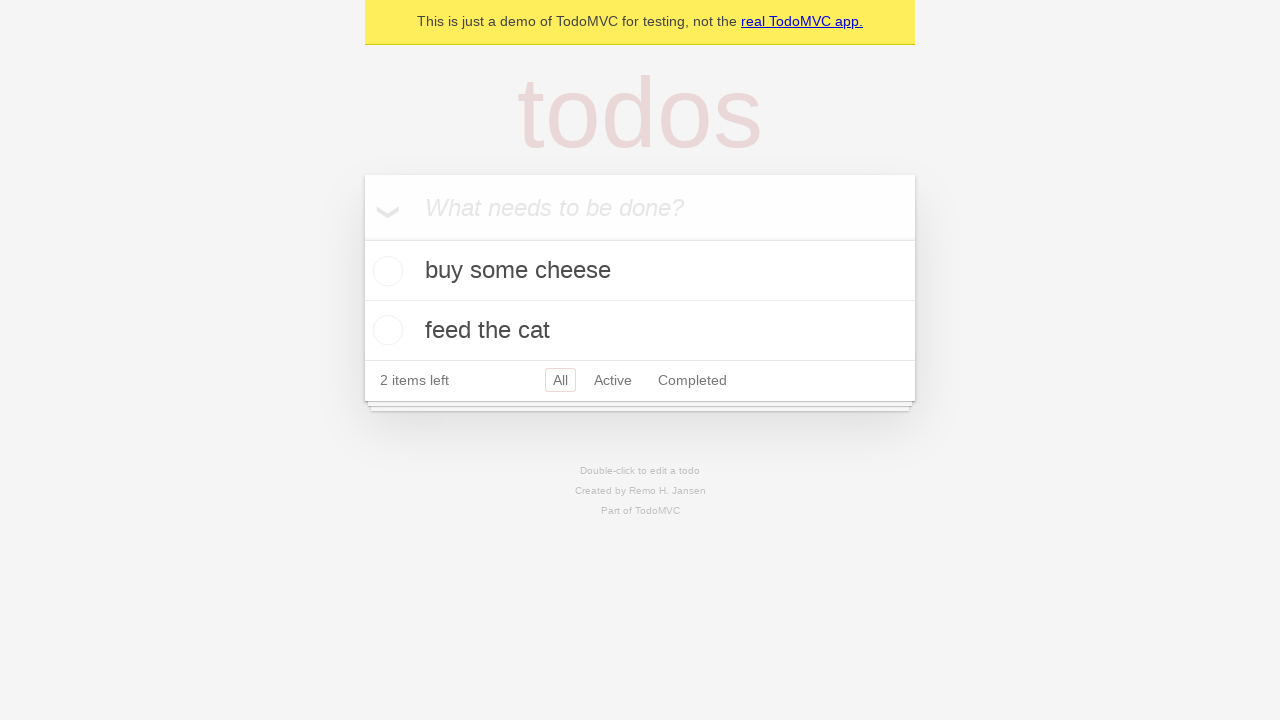

Checked toggle checkbox for first todo item 'buy some cheese' at (385, 271) on .todo-list li >> nth=0 >> .toggle
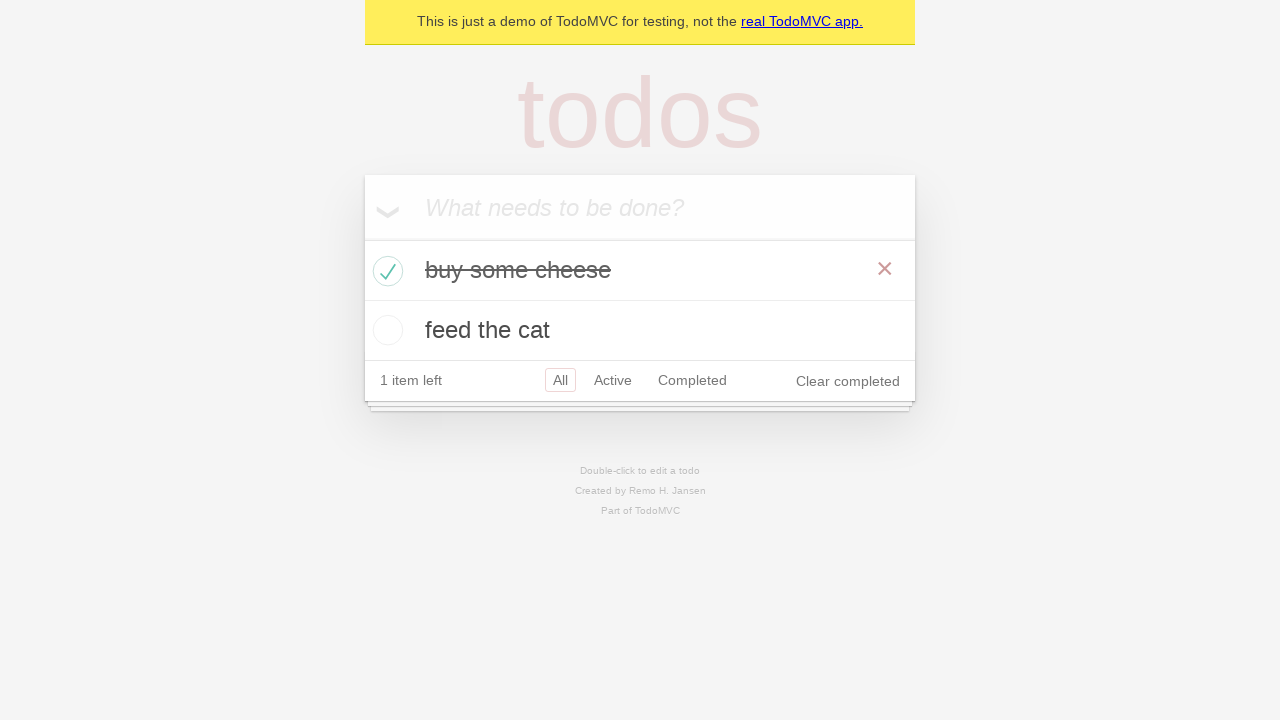

Checked toggle checkbox for second todo item 'feed the cat' at (385, 330) on .todo-list li >> nth=1 >> .toggle
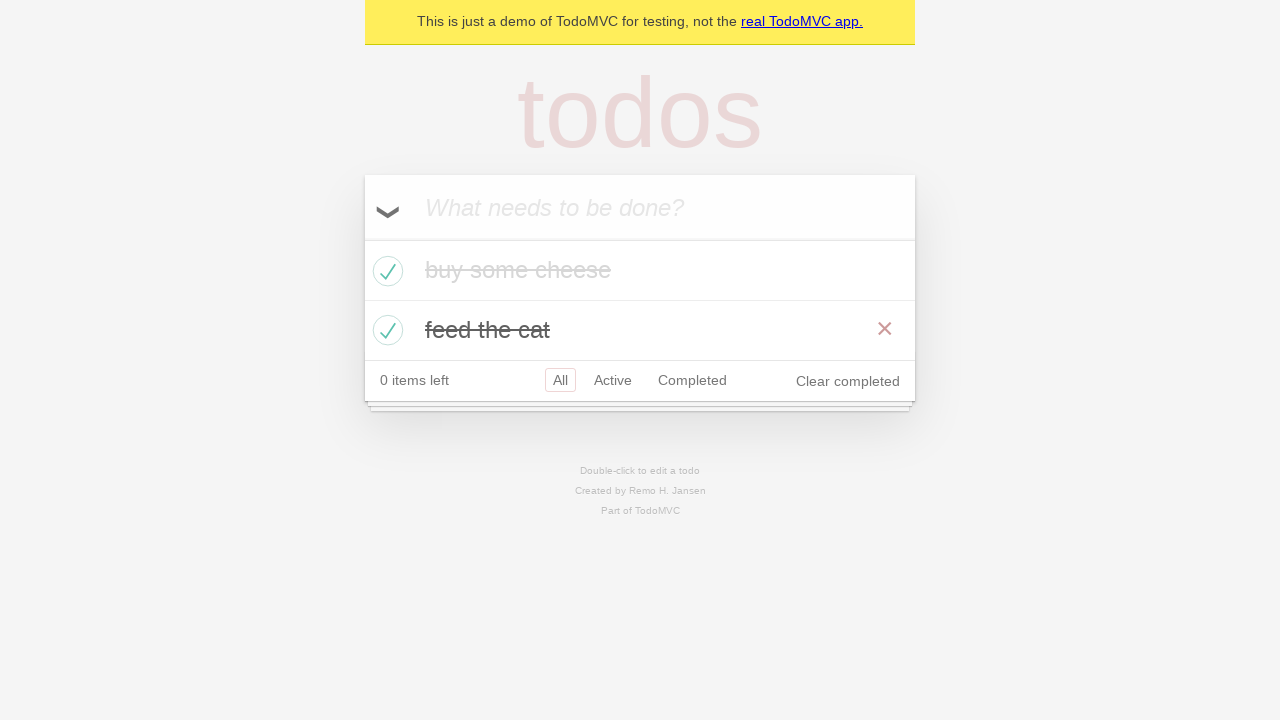

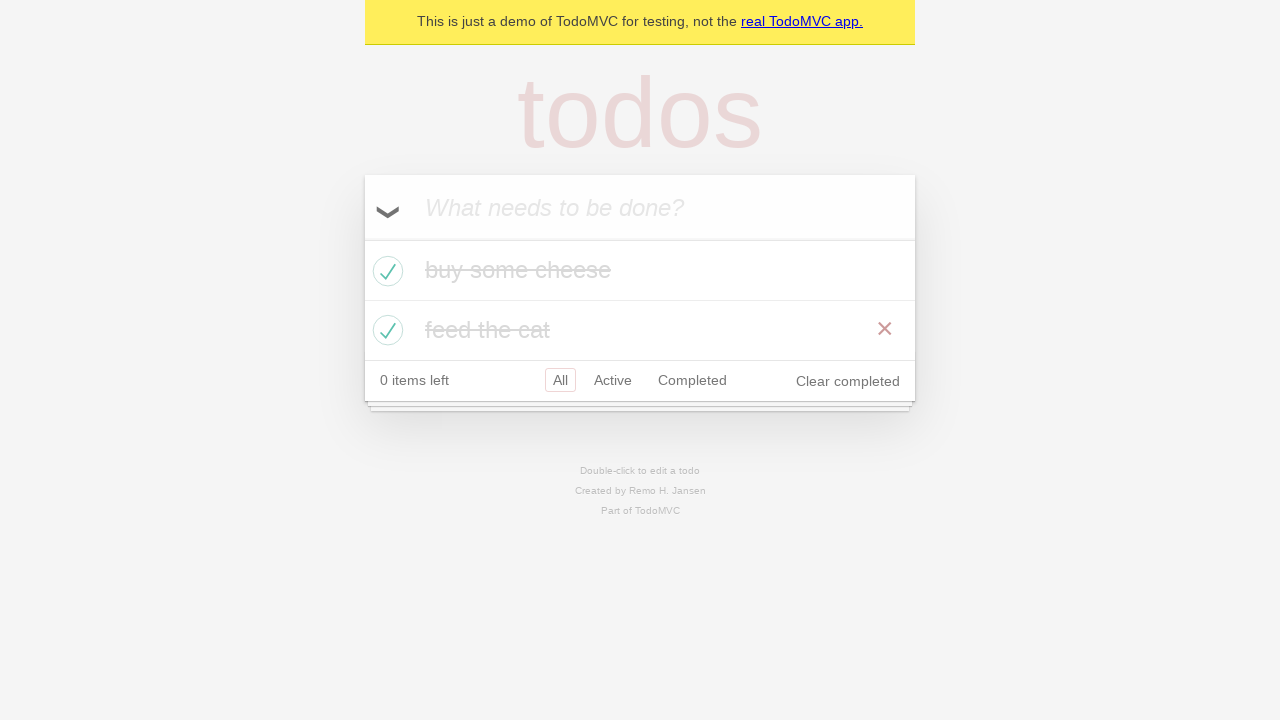